Tests iframe handling by switching between nested frames and filling form fields in different frame contexts

Starting URL: https://letcode.in/frame

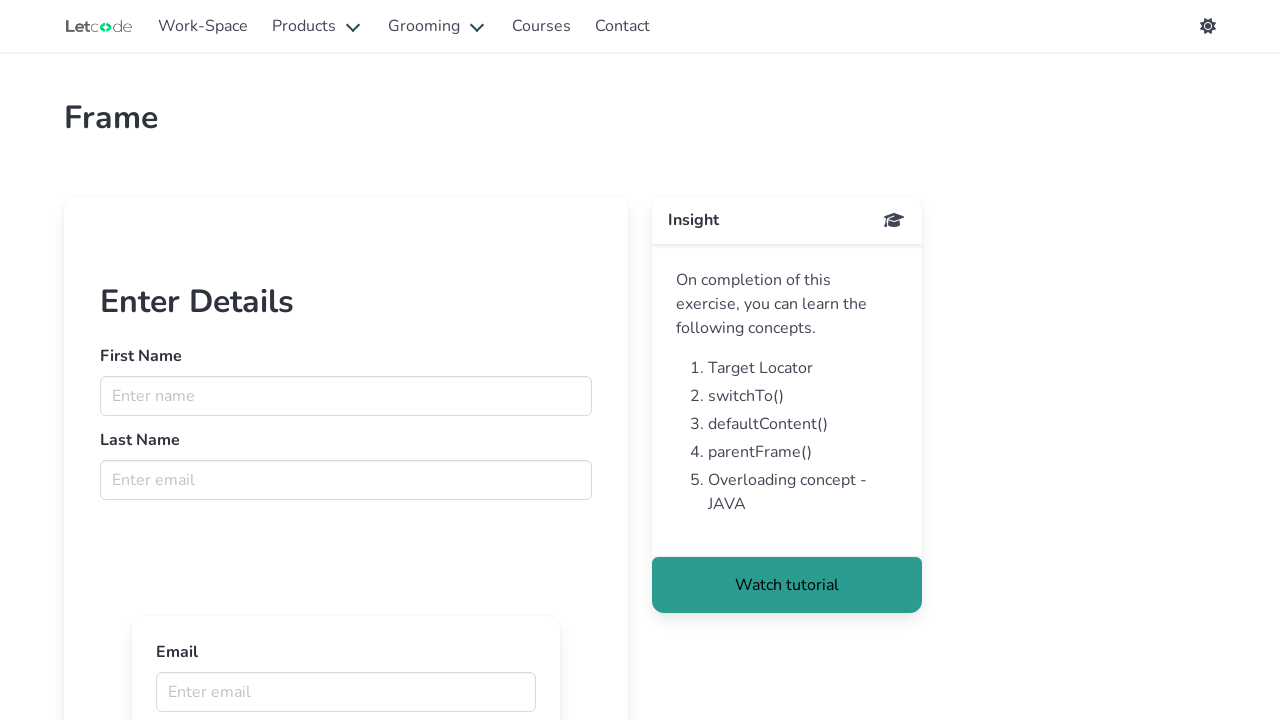

Switched to first frame with name 'firstFr'
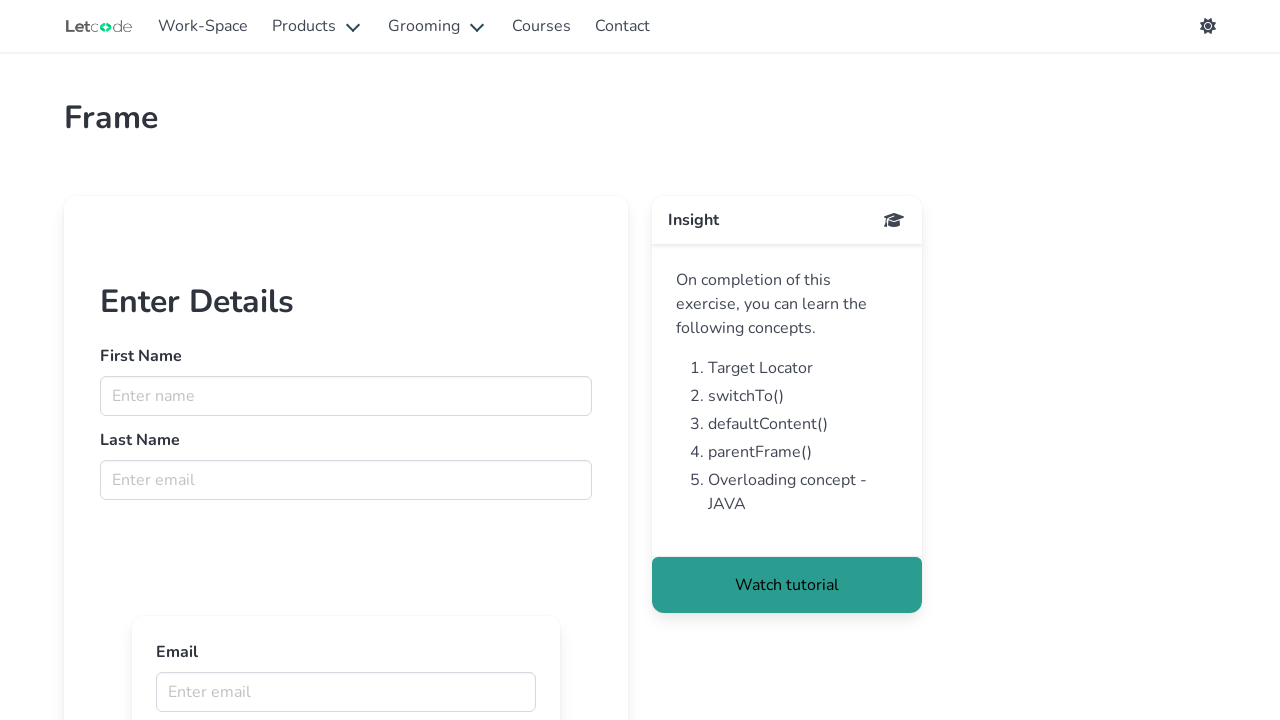

Filled first name field with 'Bhargava' in first frame on input[name='fname']
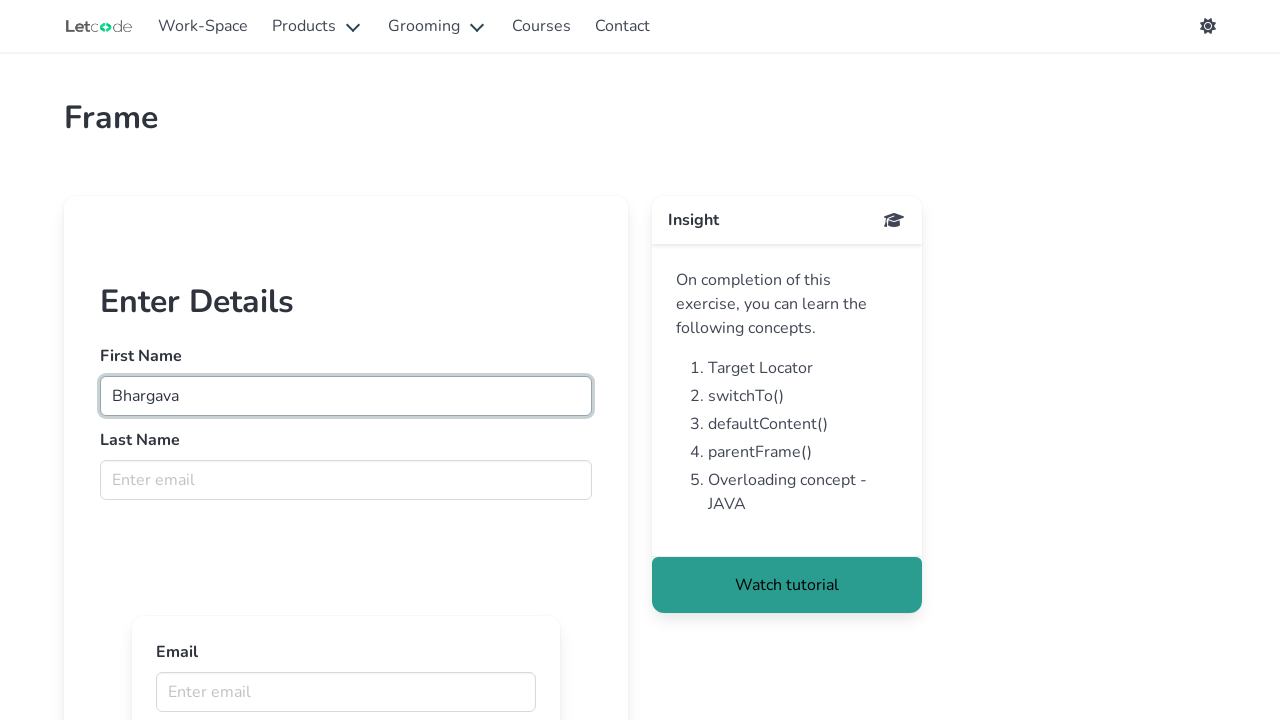

Located nested iframe within first frame
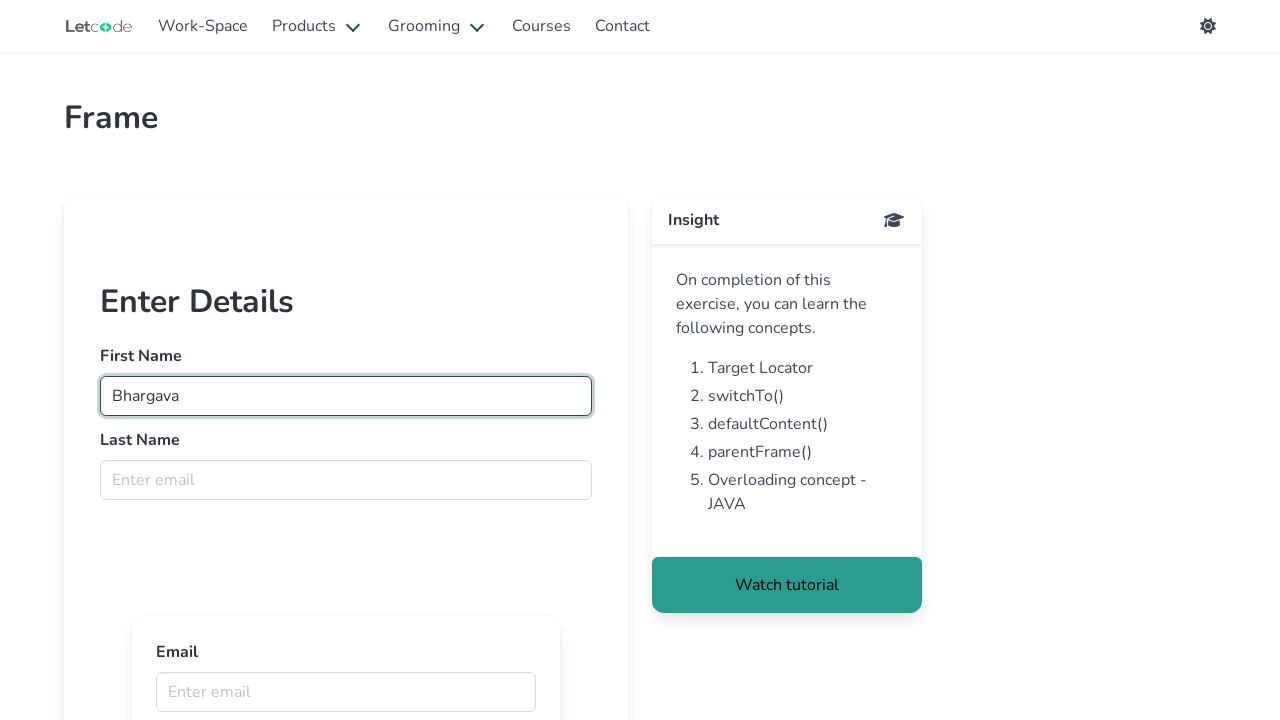

Filled email field with 'Krishna' in nested frame on iframe >> nth=0 >> internal:control=enter-frame >> input[placeholder='Enter emai
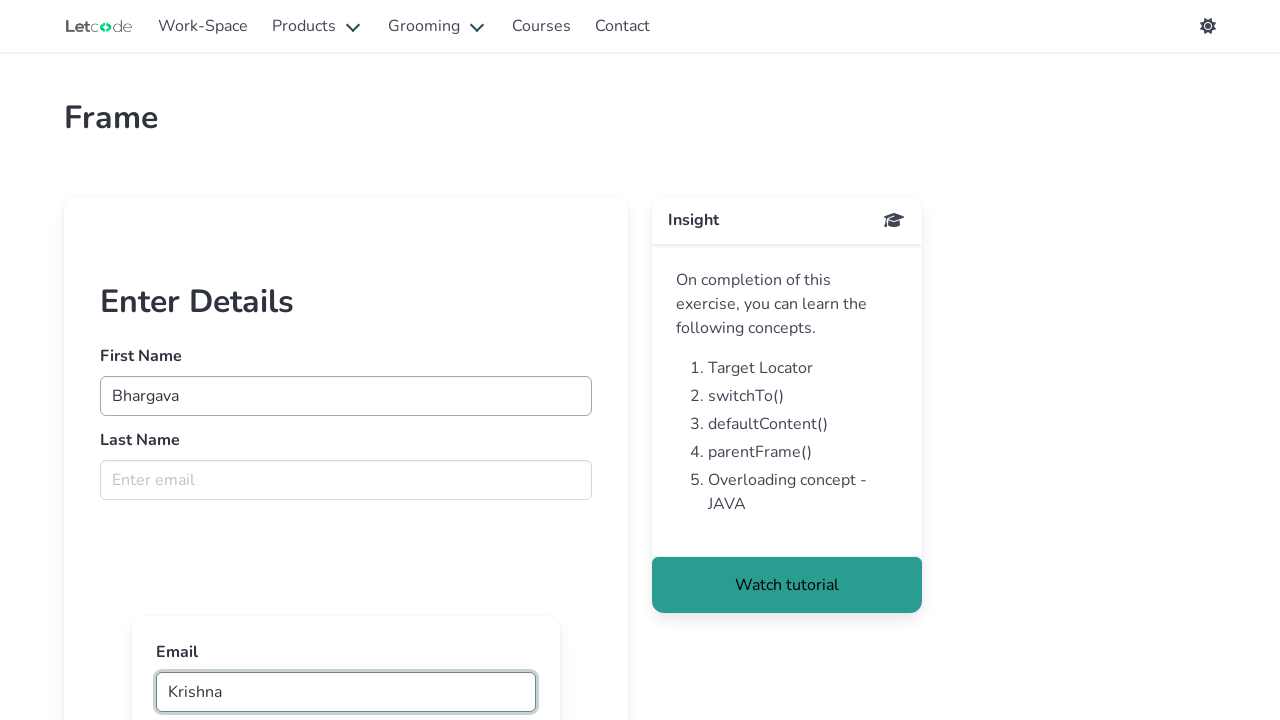

Filled last name field with 'bhargava007@gmail.com' in first frame on input[name='lname']
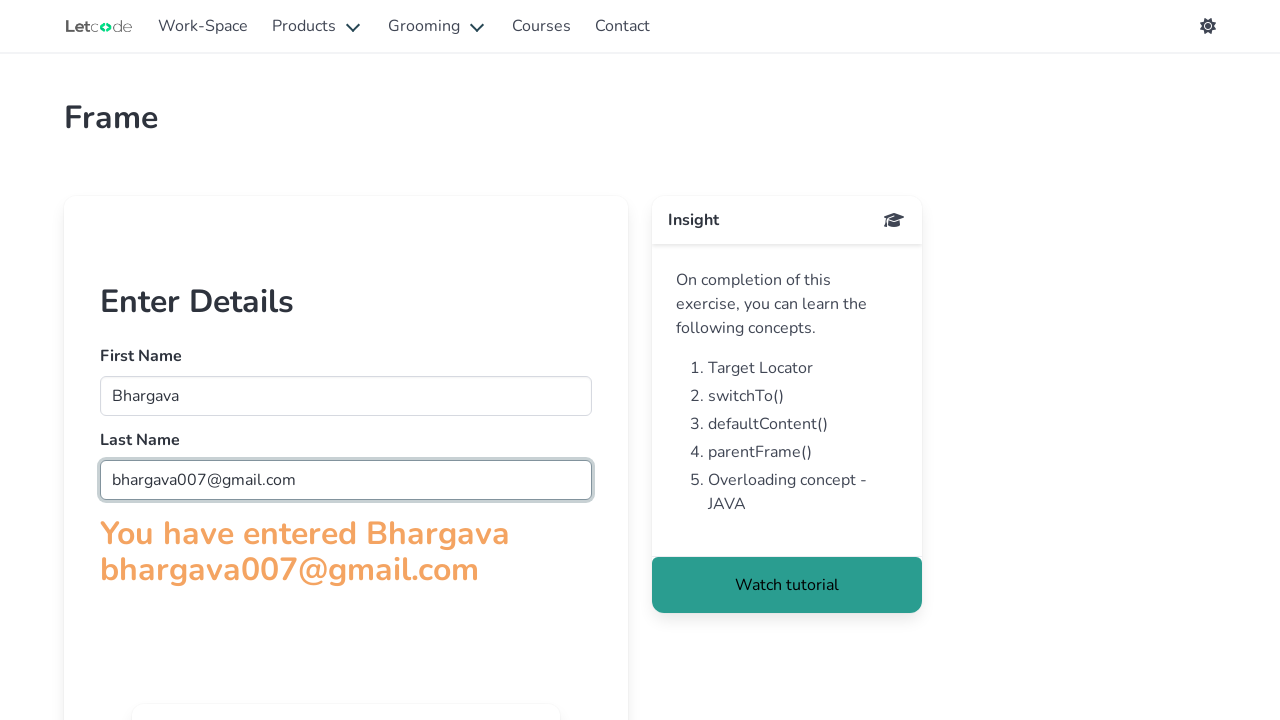

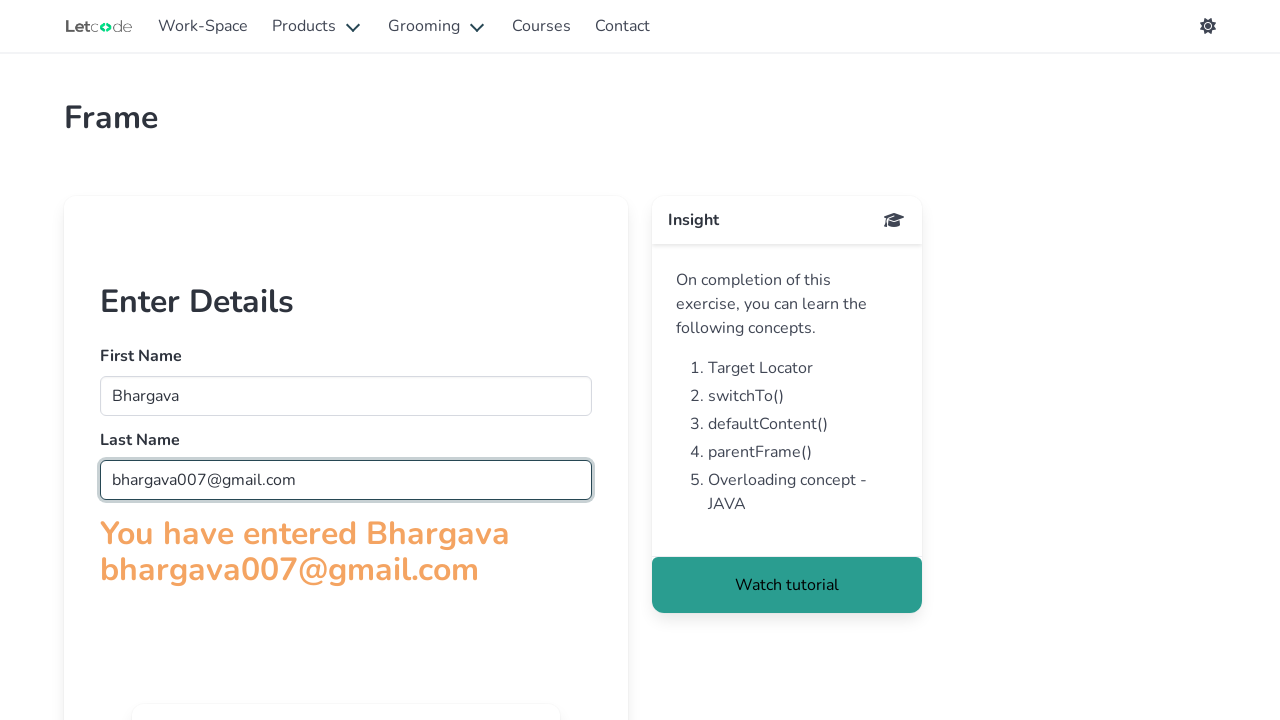